Tests drag and drop functionality on jQuery UI demo page by dragging an element from source to target location

Starting URL: https://jqueryui.com/droppable/

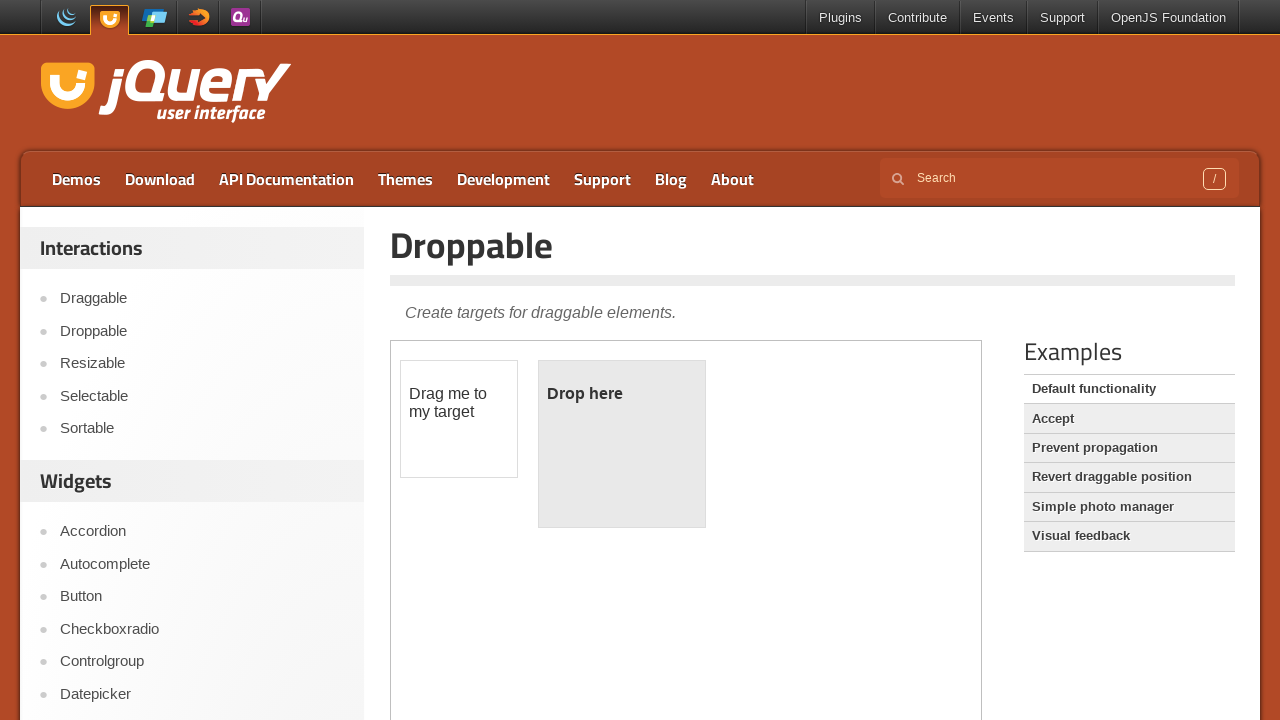

Located the iframe containing the drag-drop demo
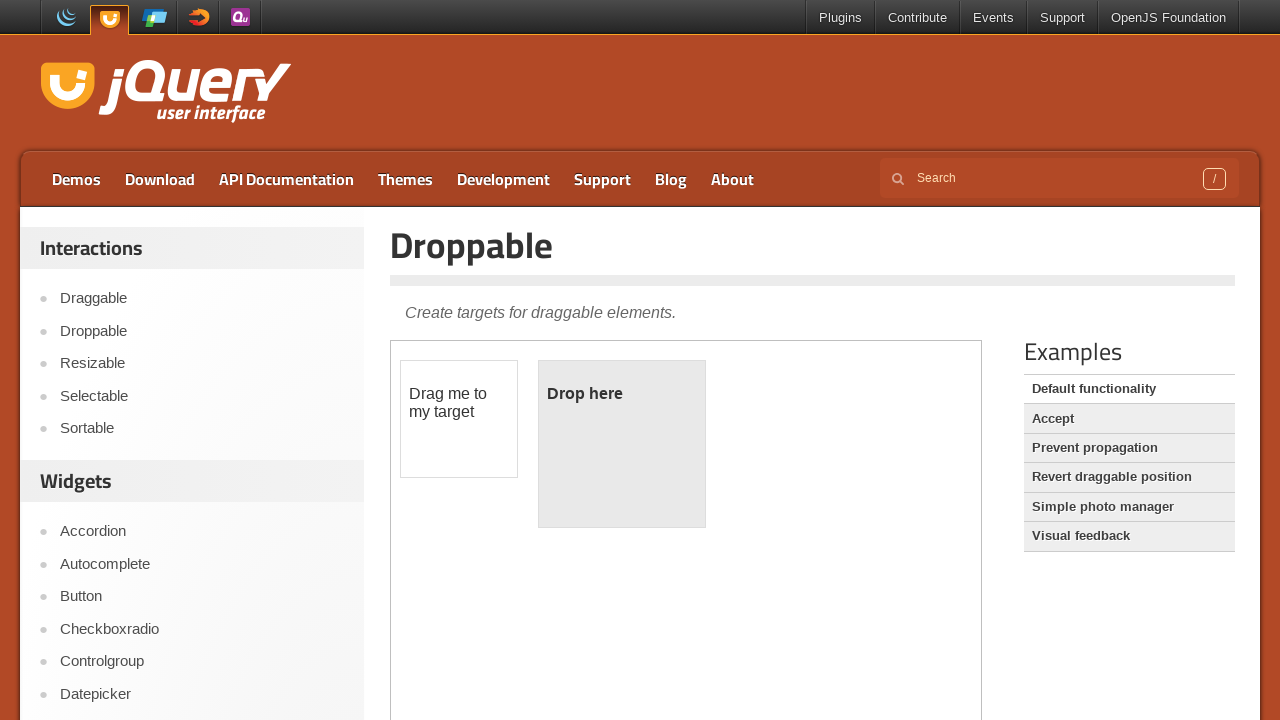

Located the draggable source element
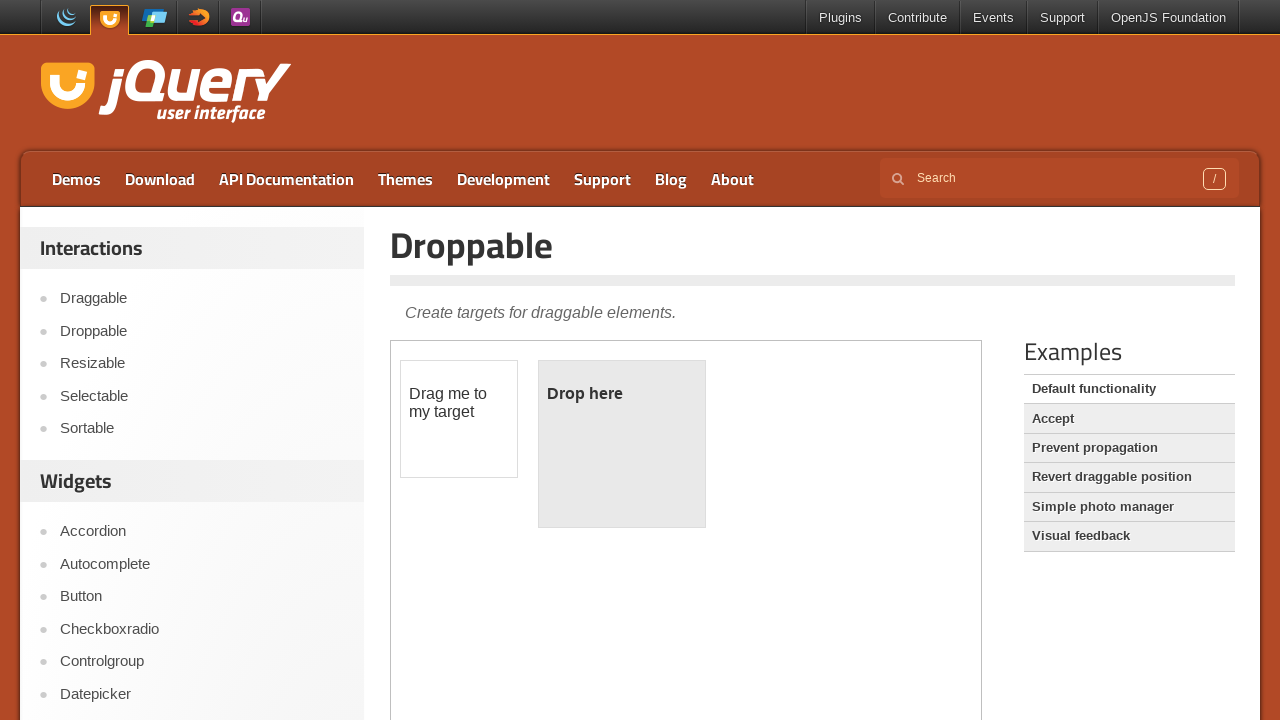

Located the droppable target element
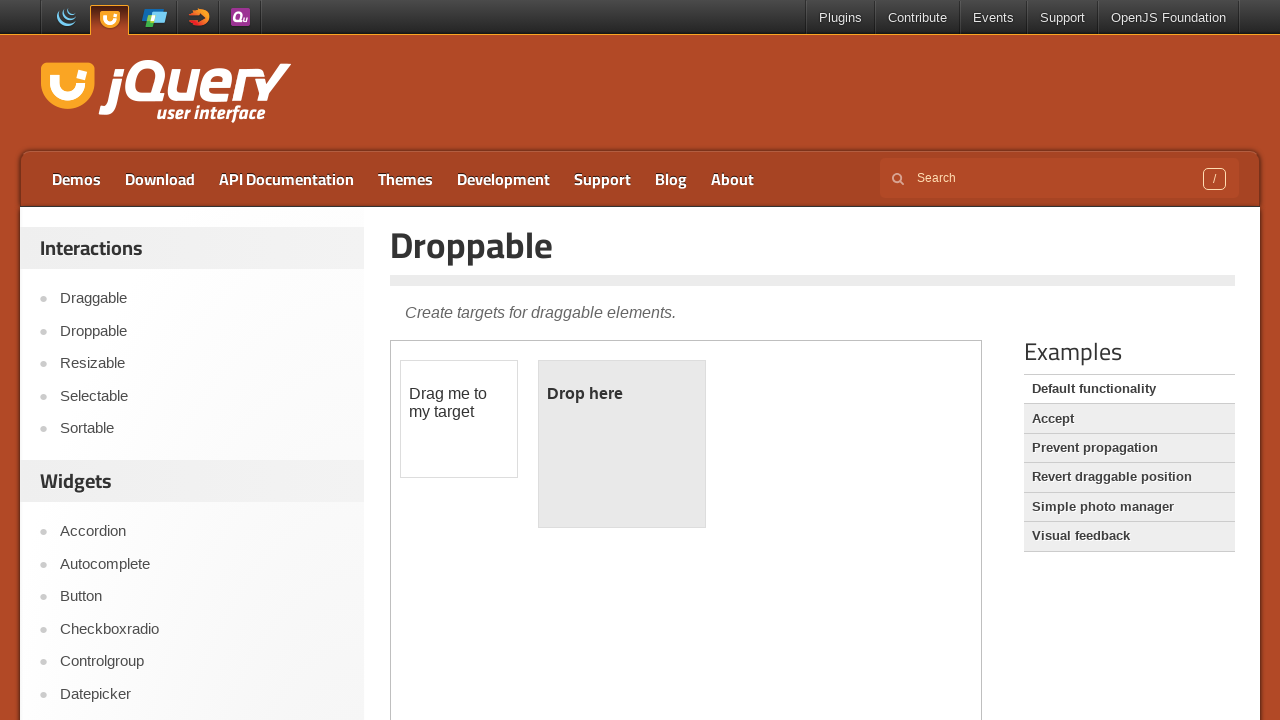

Dragged the draggable element to the droppable target at (622, 444)
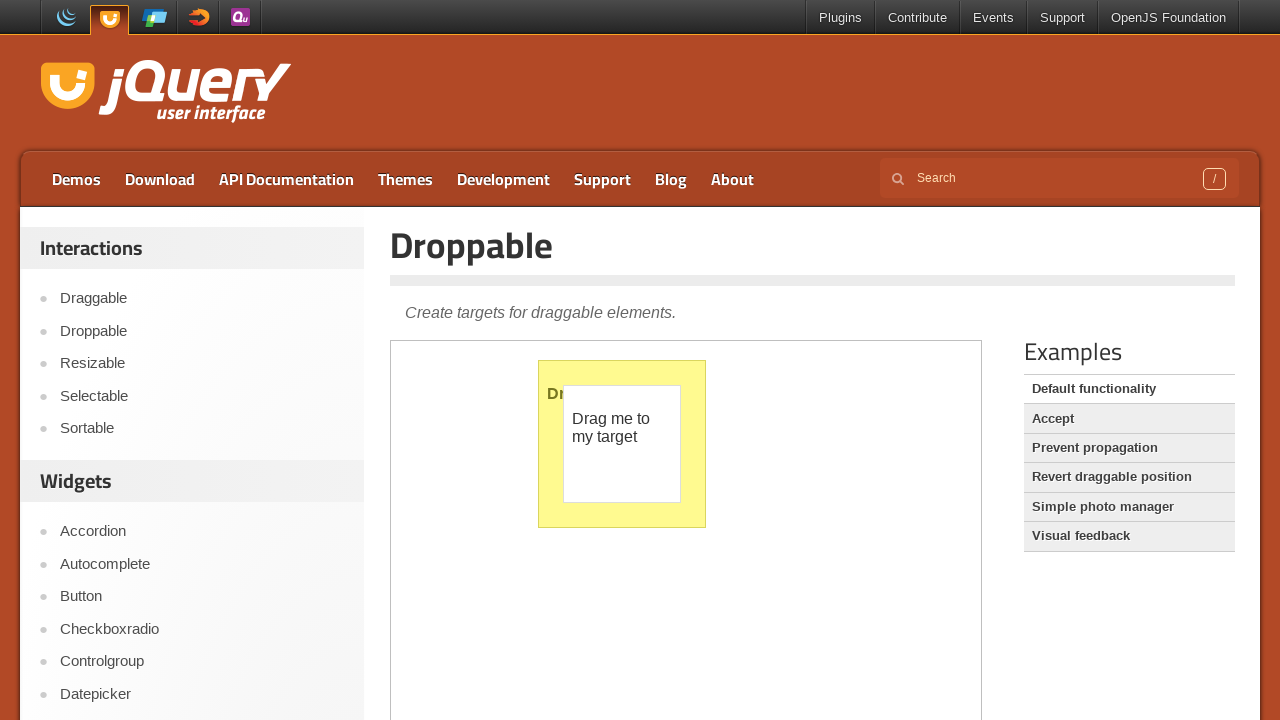

Verified that 'Dropped!' text appears in target element, confirming successful drag-drop
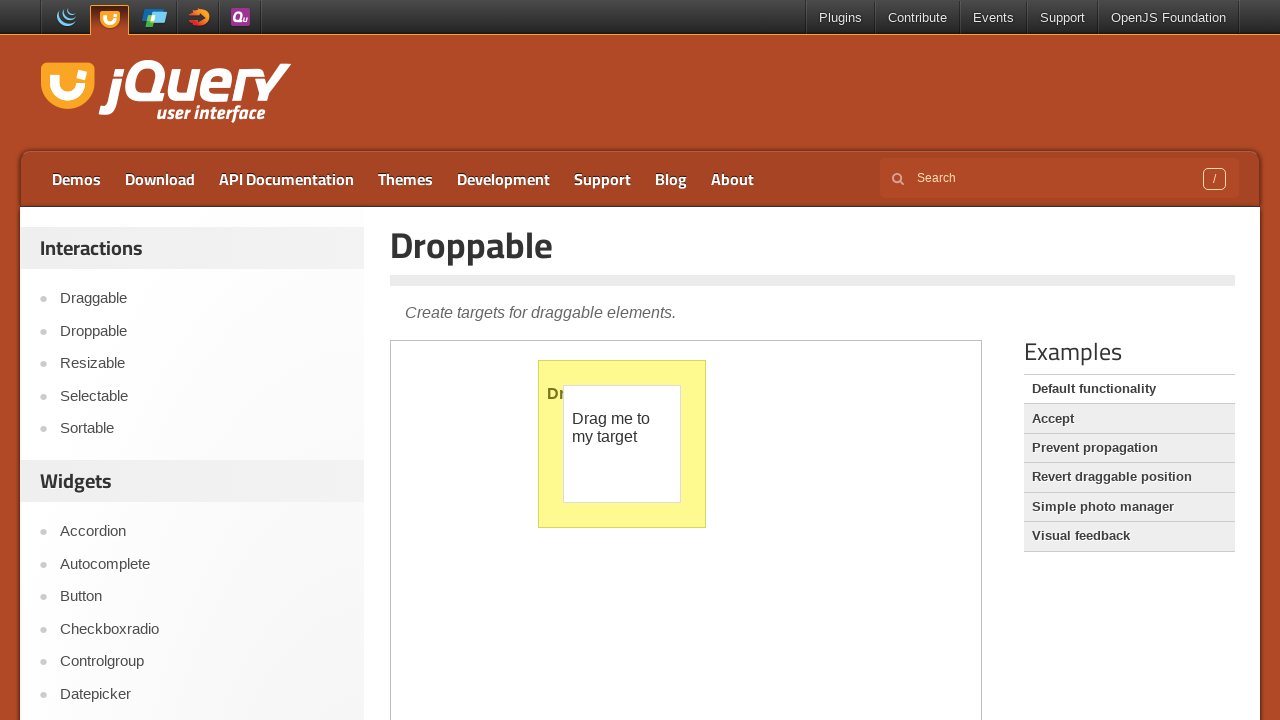

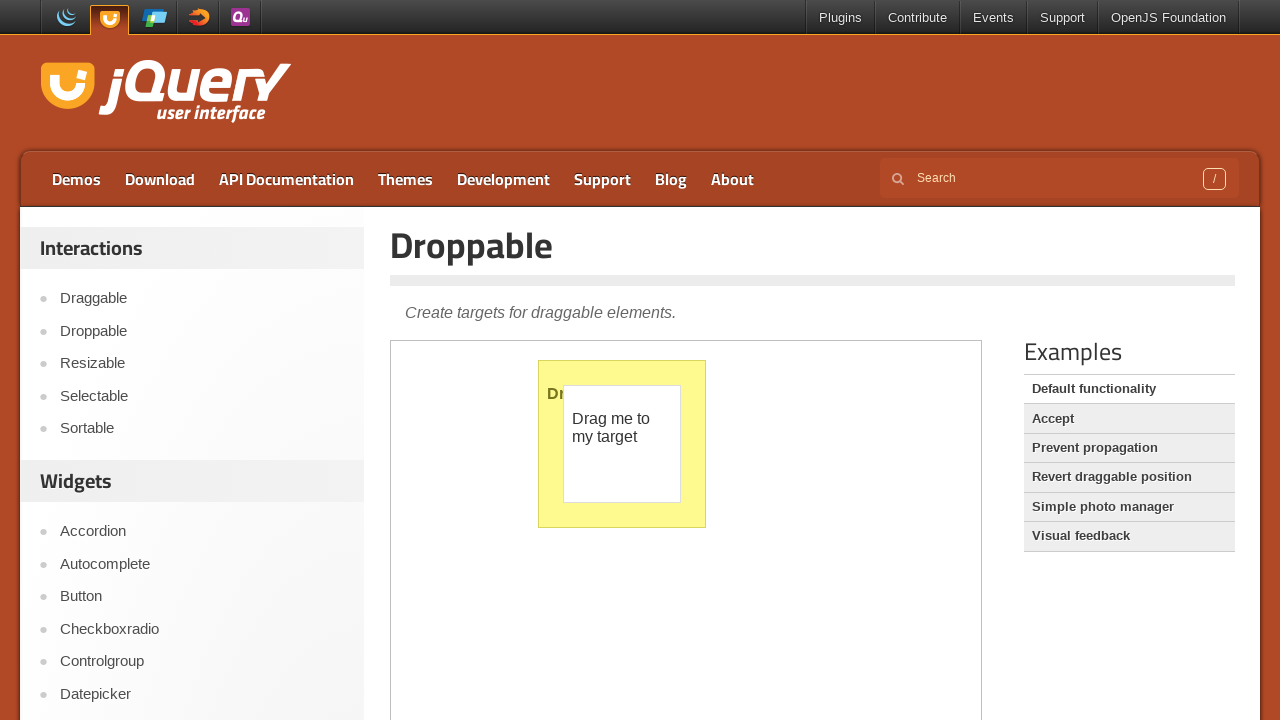